Tests dynamic dropdown functionality by selecting origin city (Bangalore) and destination city (Chennai) from cascading dropdowns on a flight booking practice page

Starting URL: https://rahulshettyacademy.com/dropdownsPractise/

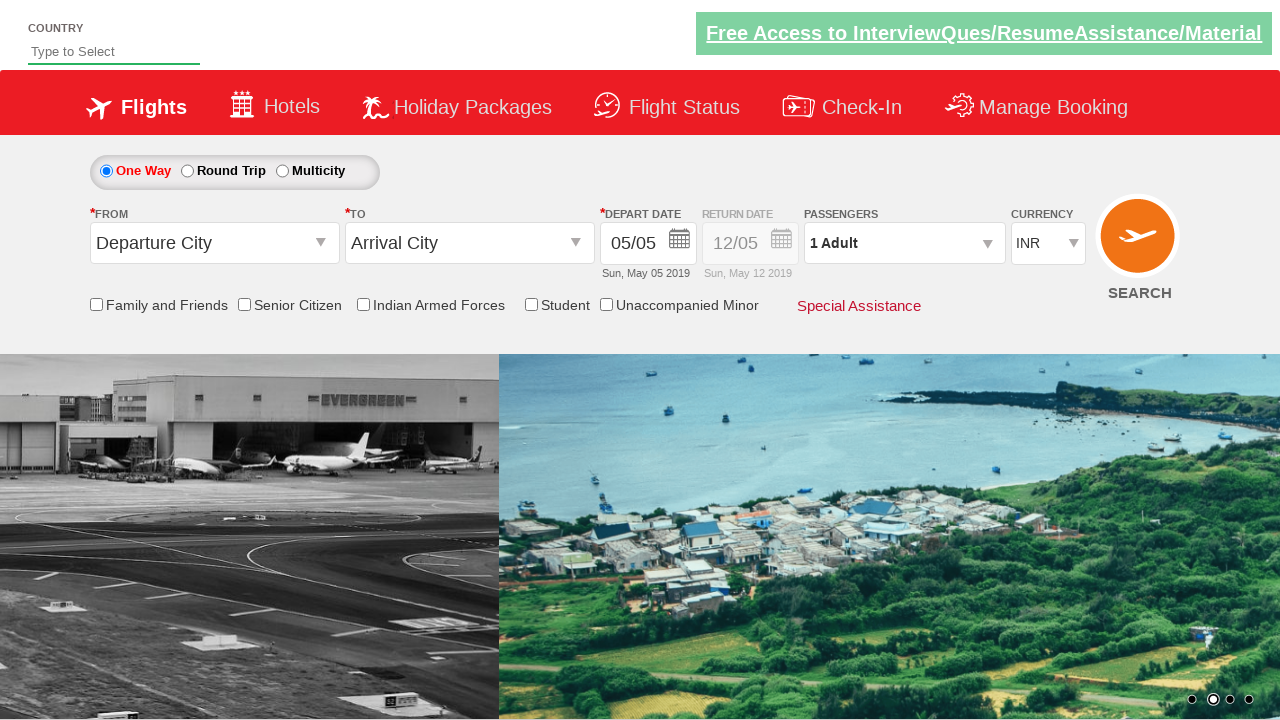

Clicked on origin station dropdown to open it at (214, 243) on #ctl00_mainContent_ddl_originStation1_CTXT
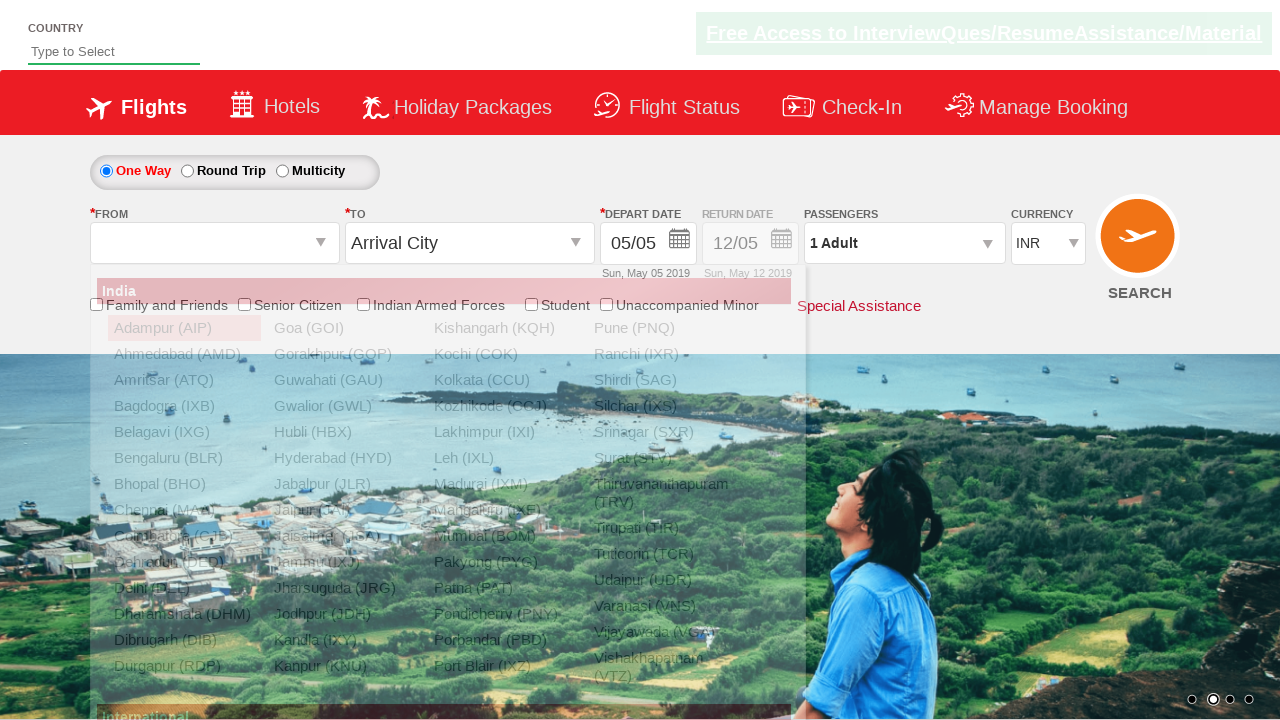

Selected Bangalore (BLR) as origin city at (184, 458) on a[value='BLR']
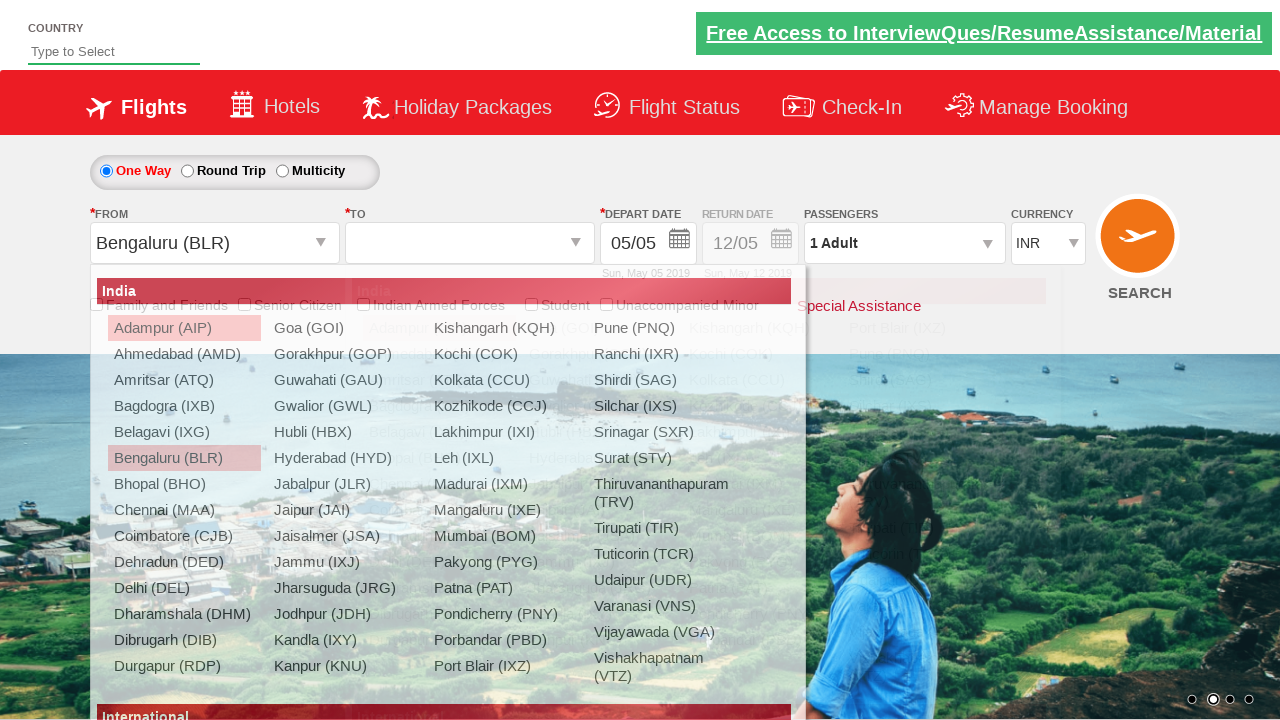

Waited for destination dropdown to be ready
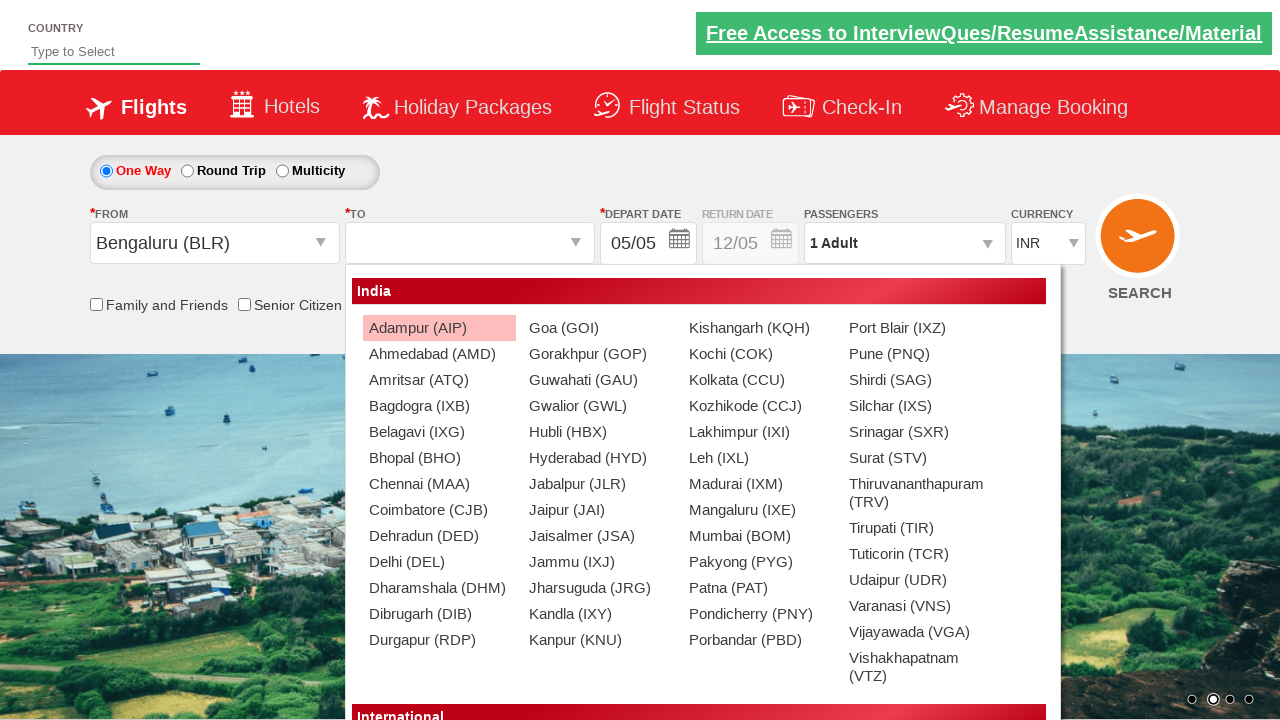

Selected Chennai (MAA) as destination city from cascading dropdown at (439, 484) on (//a[@value='MAA'])[2]
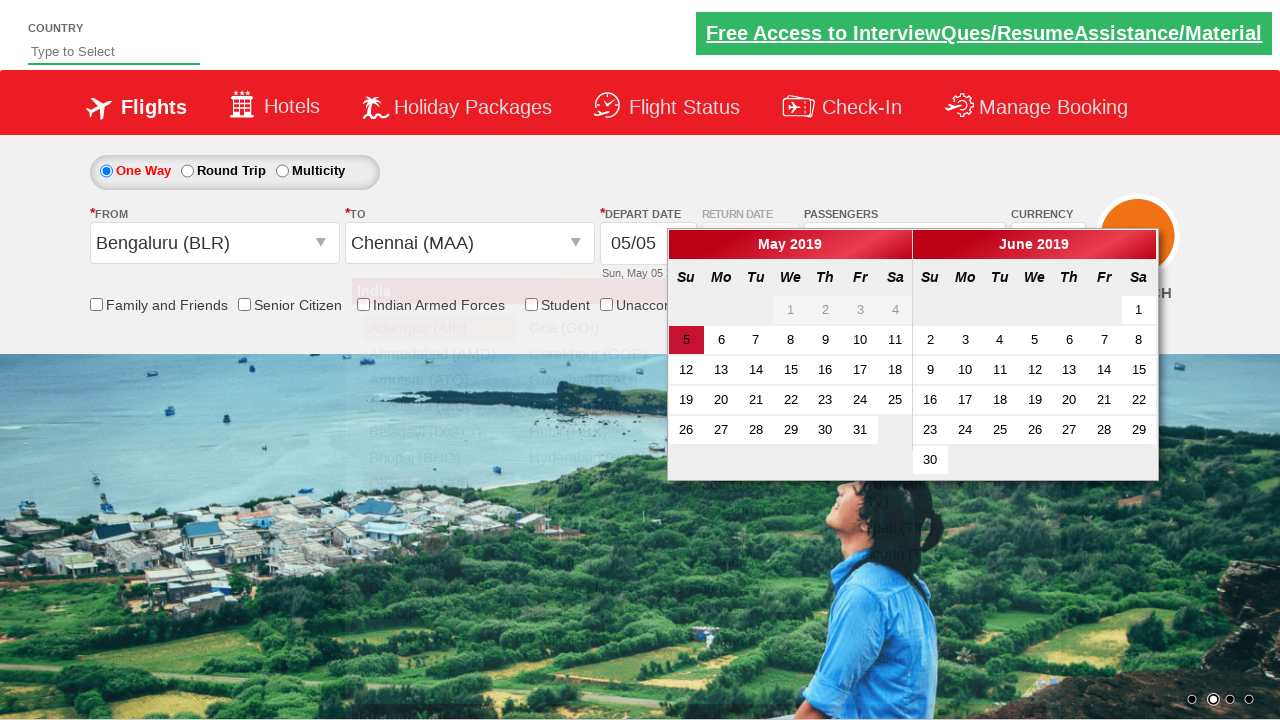

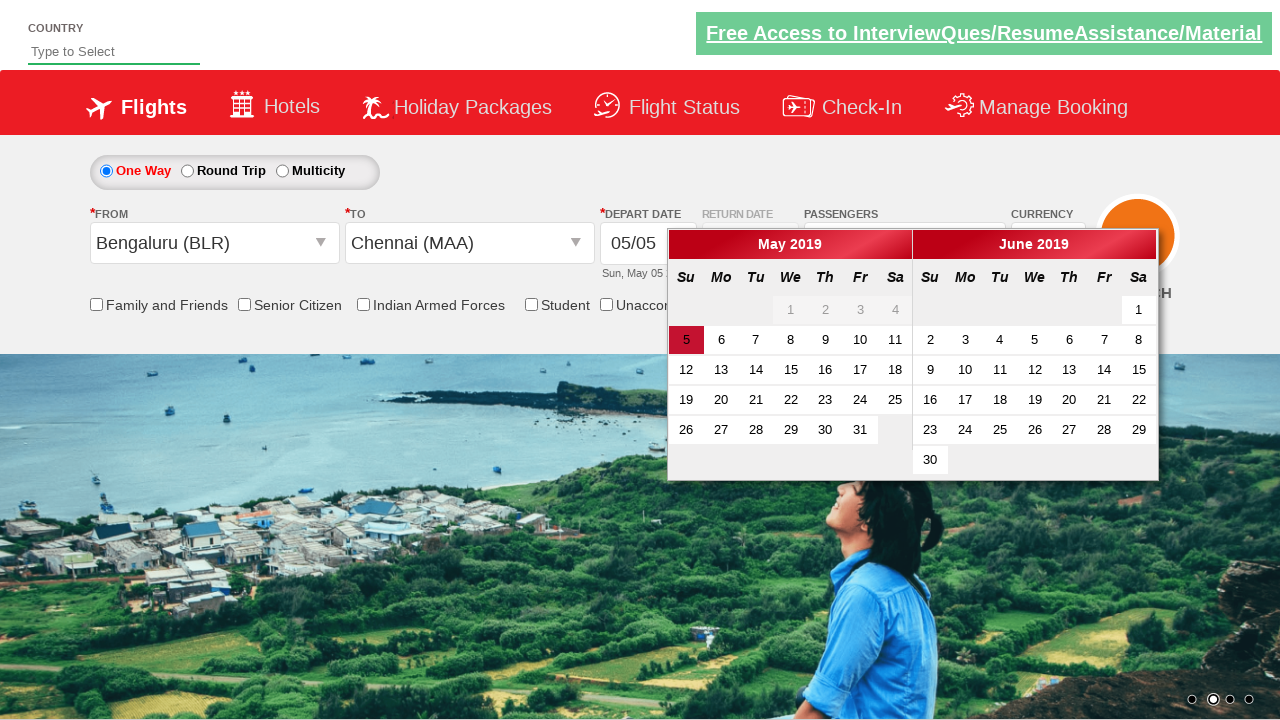